Tests download functionality by clicking the download button

Starting URL: https://demoqa.com/upload-download

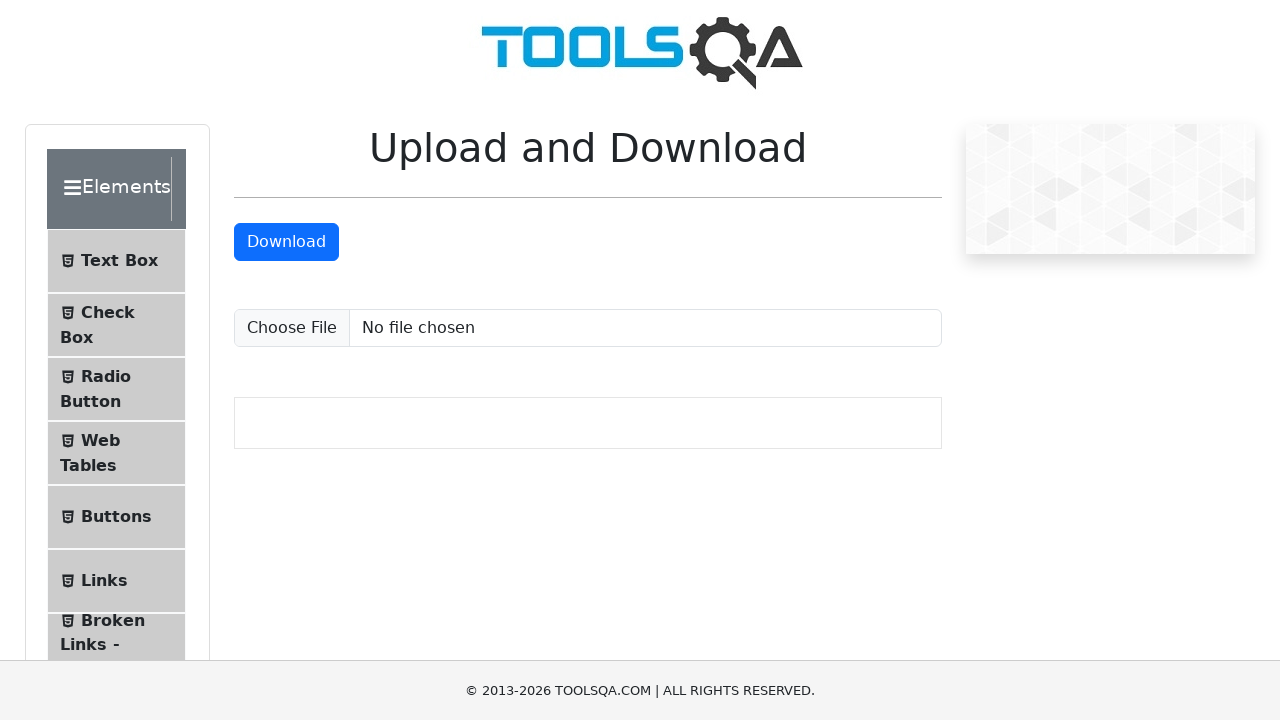

Clicked download button to initiate file download at (286, 242) on #downloadButton
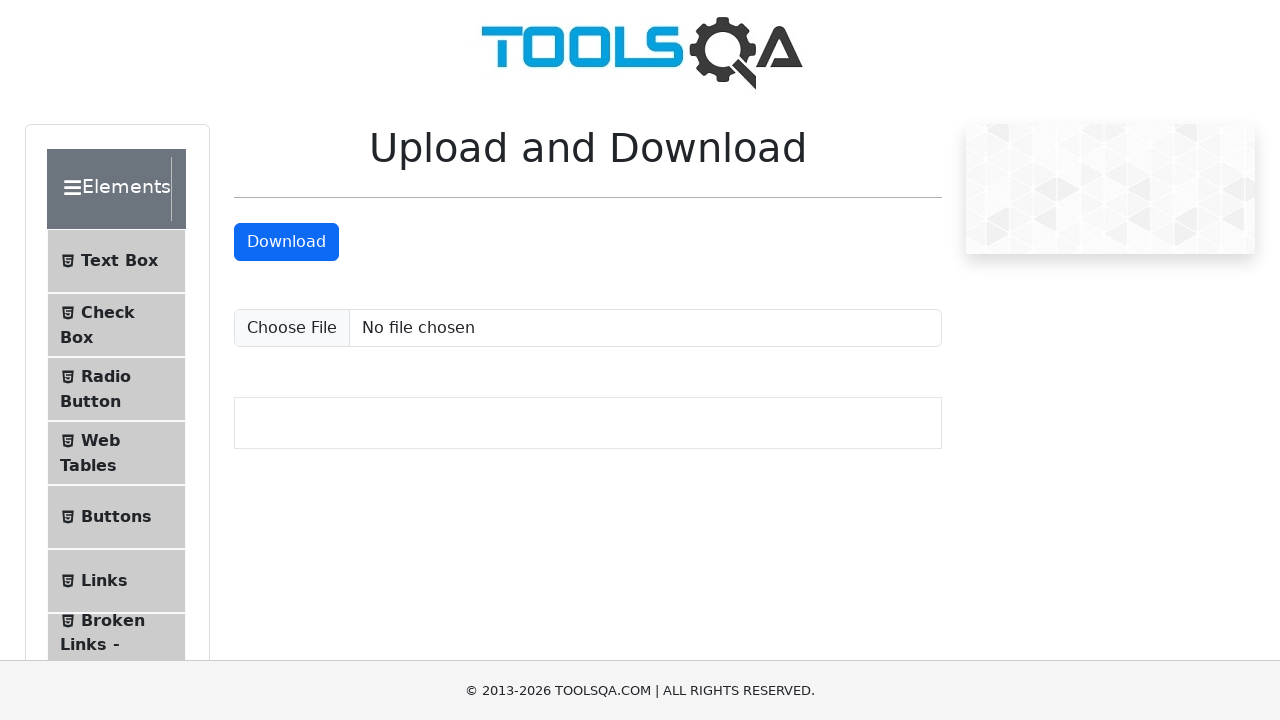

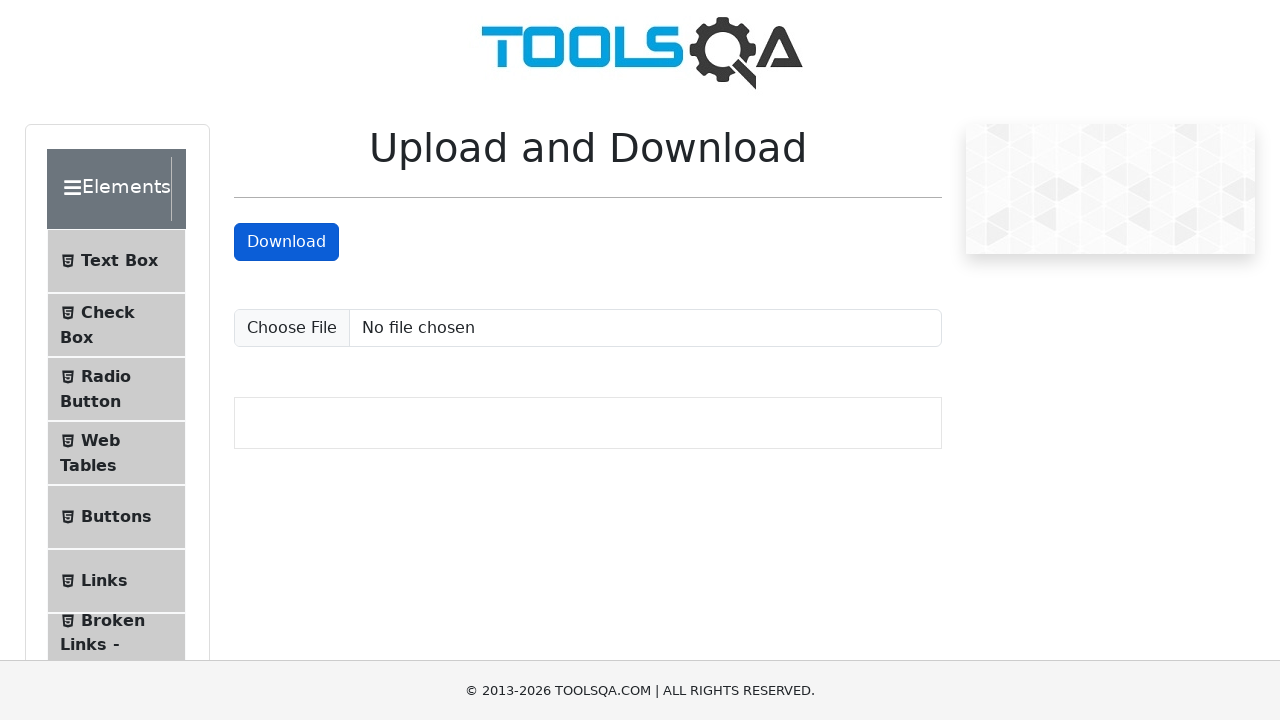